Tests dismissing a JavaScript confirm dialog by clicking a button that triggers the confirm, and then dismissing (canceling) it

Starting URL: https://automationfc.github.io/basic-form/index.html

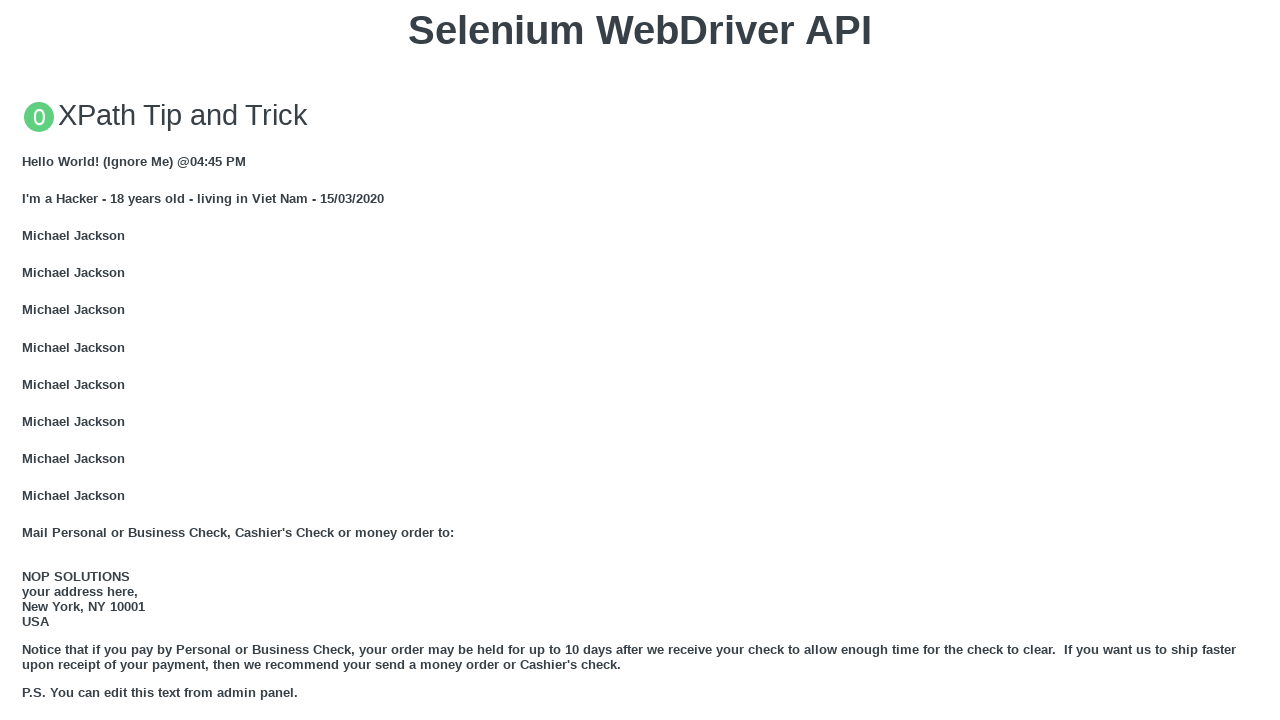

Set up dialog handler to dismiss confirm dialogs
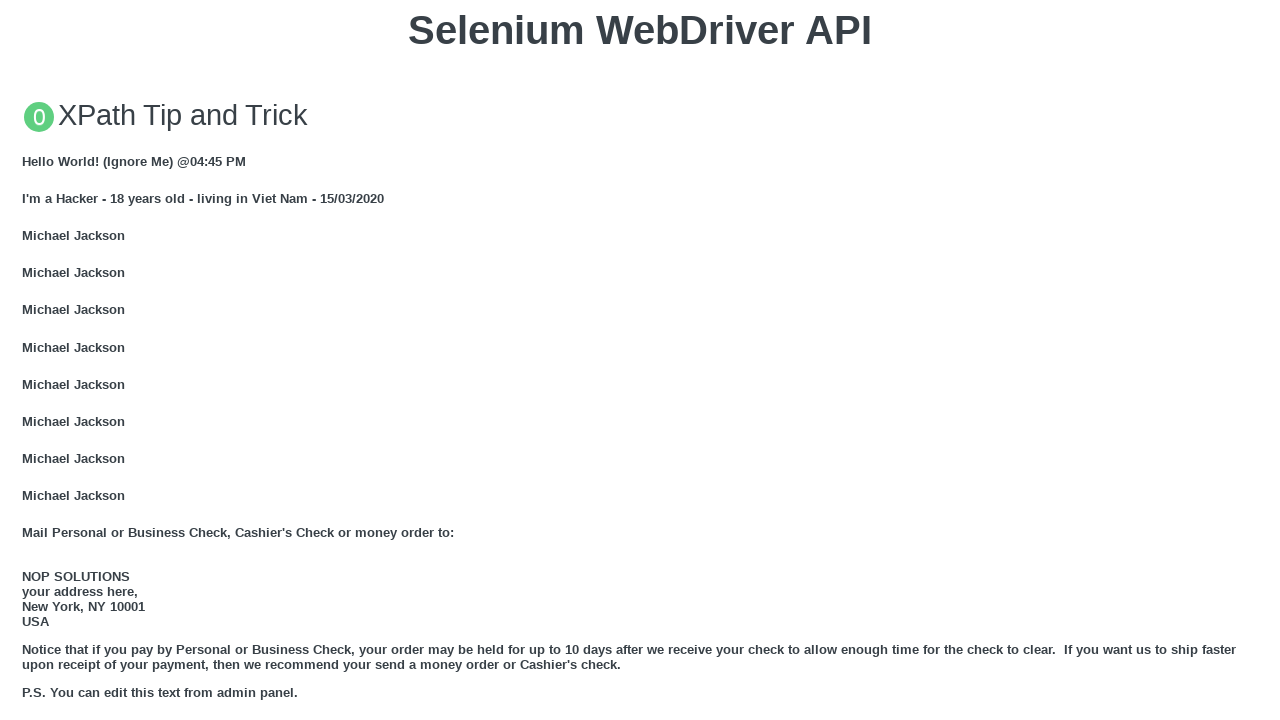

Clicked button to trigger JavaScript confirm dialog at (640, 360) on xpath=//button[text()='Click for JS Confirm']
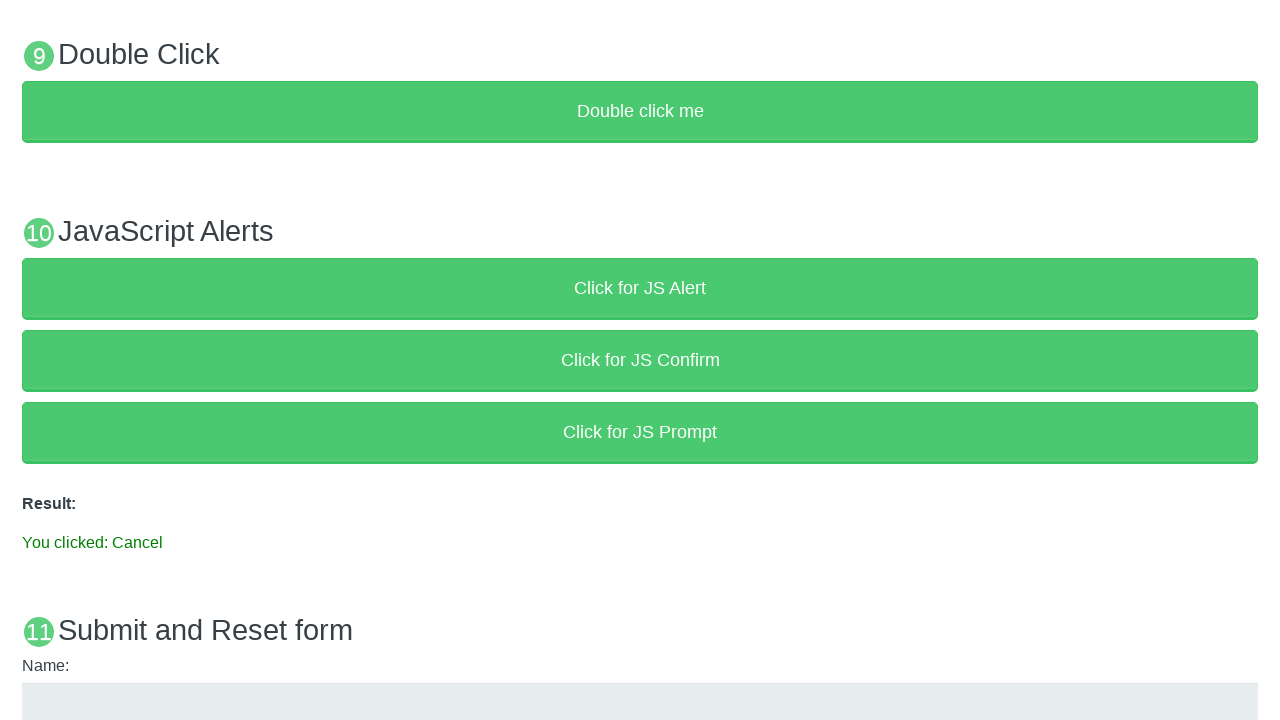

Result text element loaded after dismissing confirm dialog
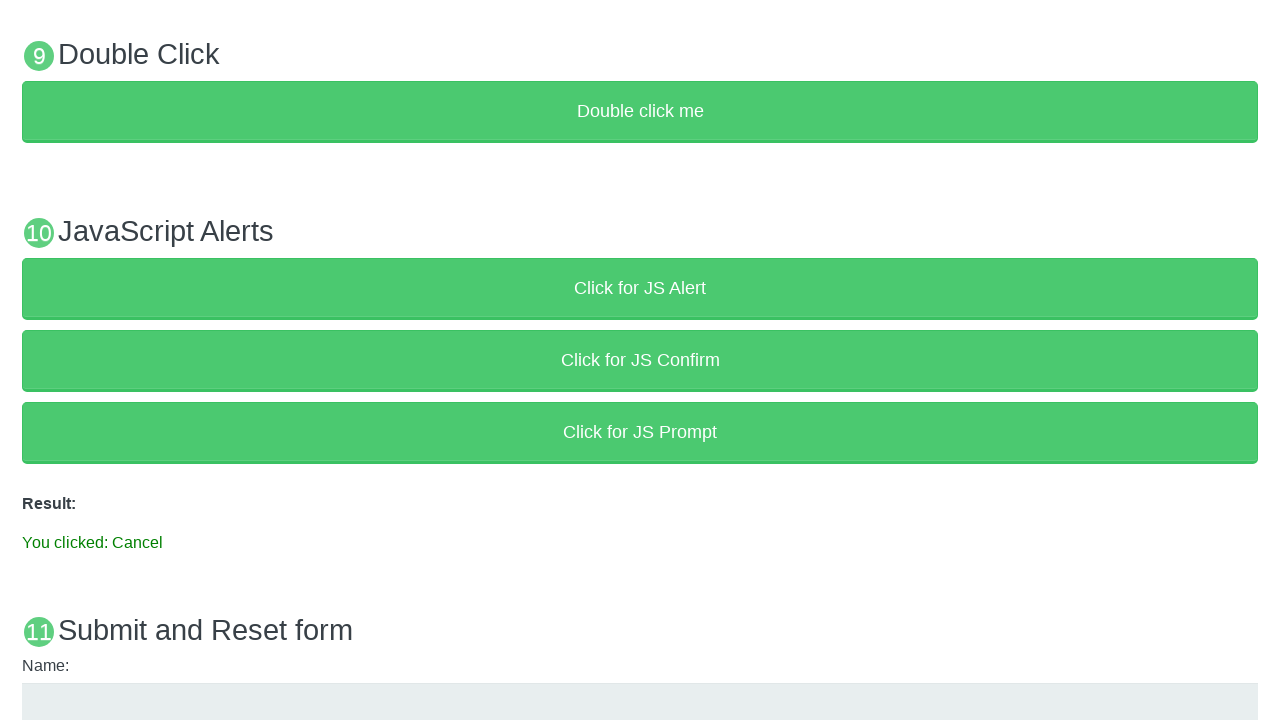

Retrieved result text from page
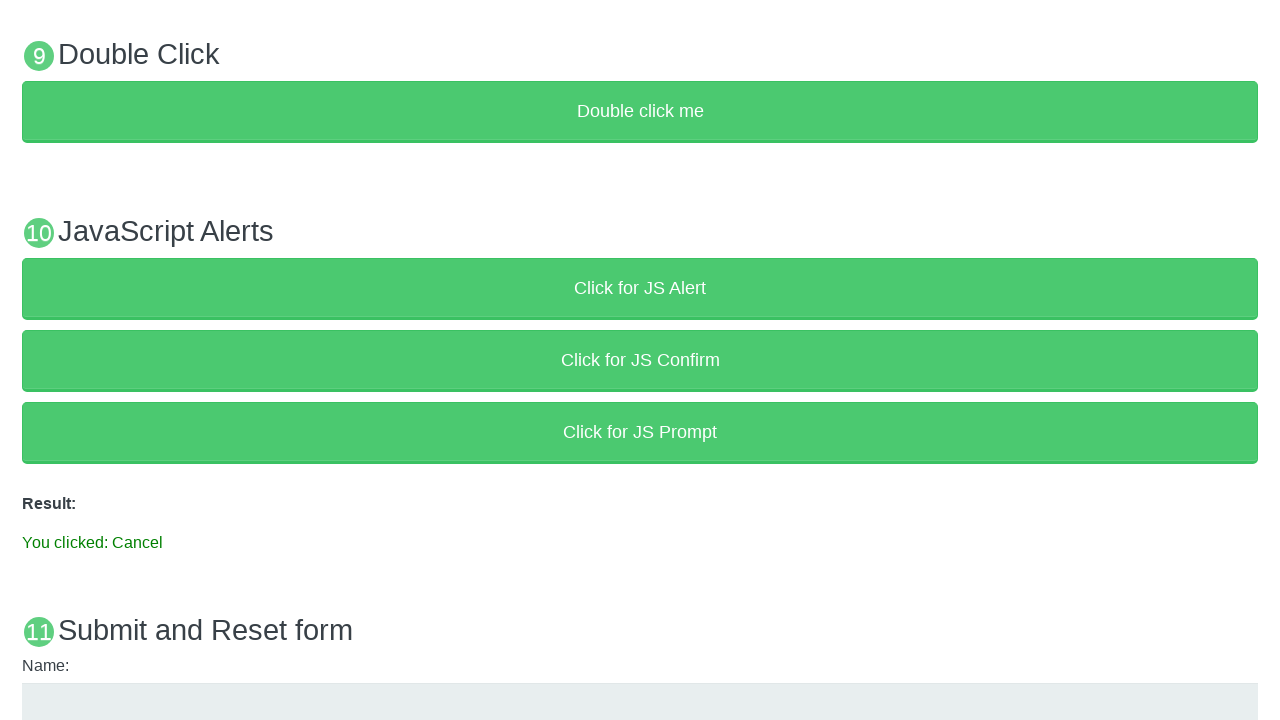

Verified result text matches expected 'You clicked: Cancel'
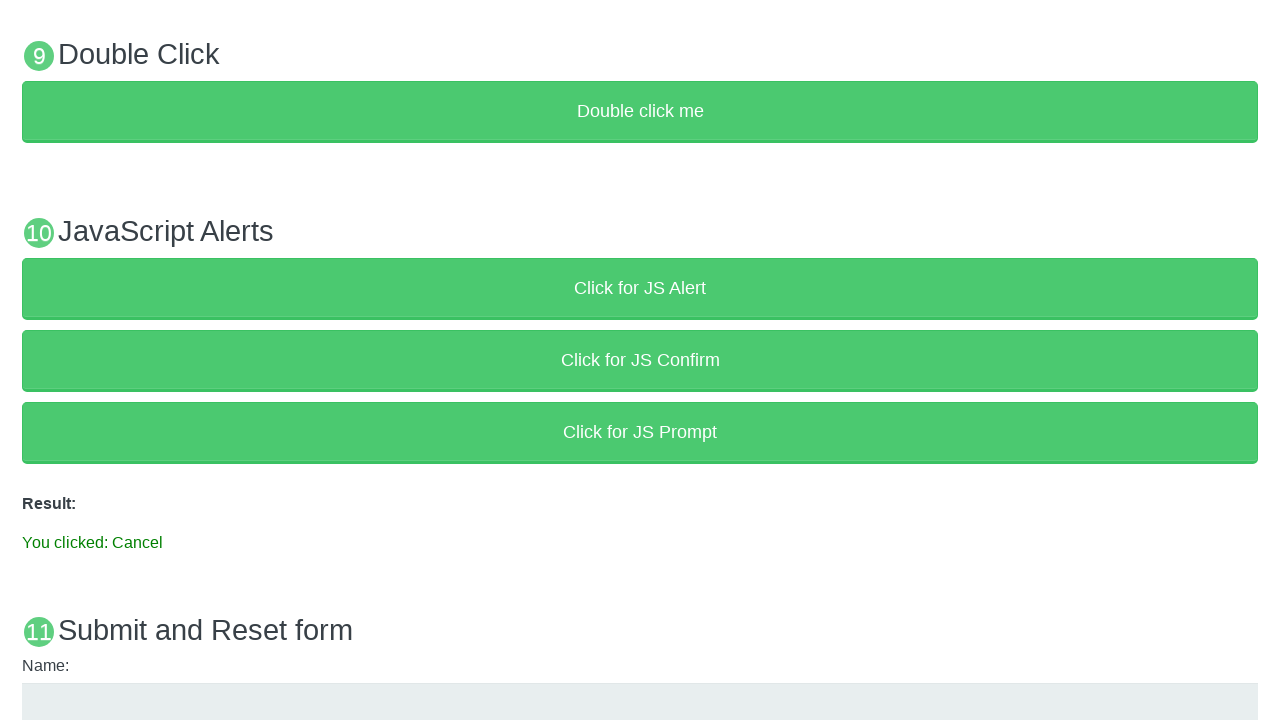

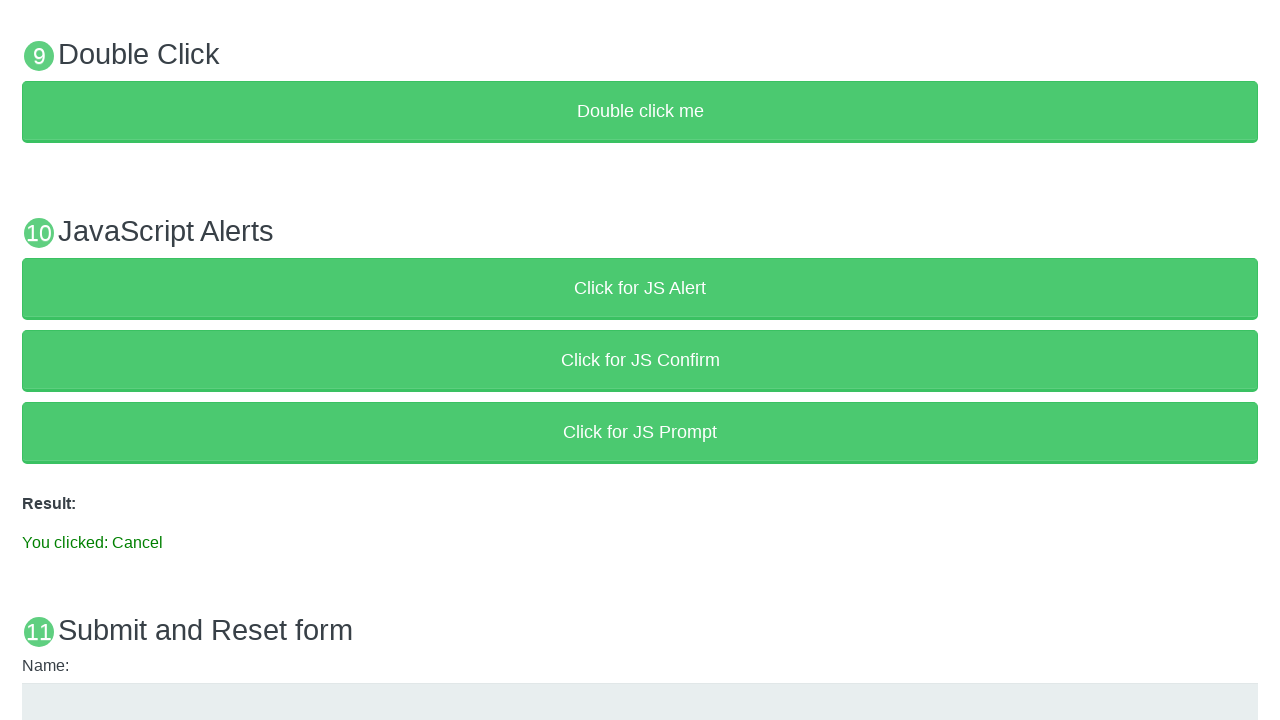